Navigates to a dropdown practice page and locates an autosuggest input element

Starting URL: https://rahulshettyacademy.com/dropdownsPractise/

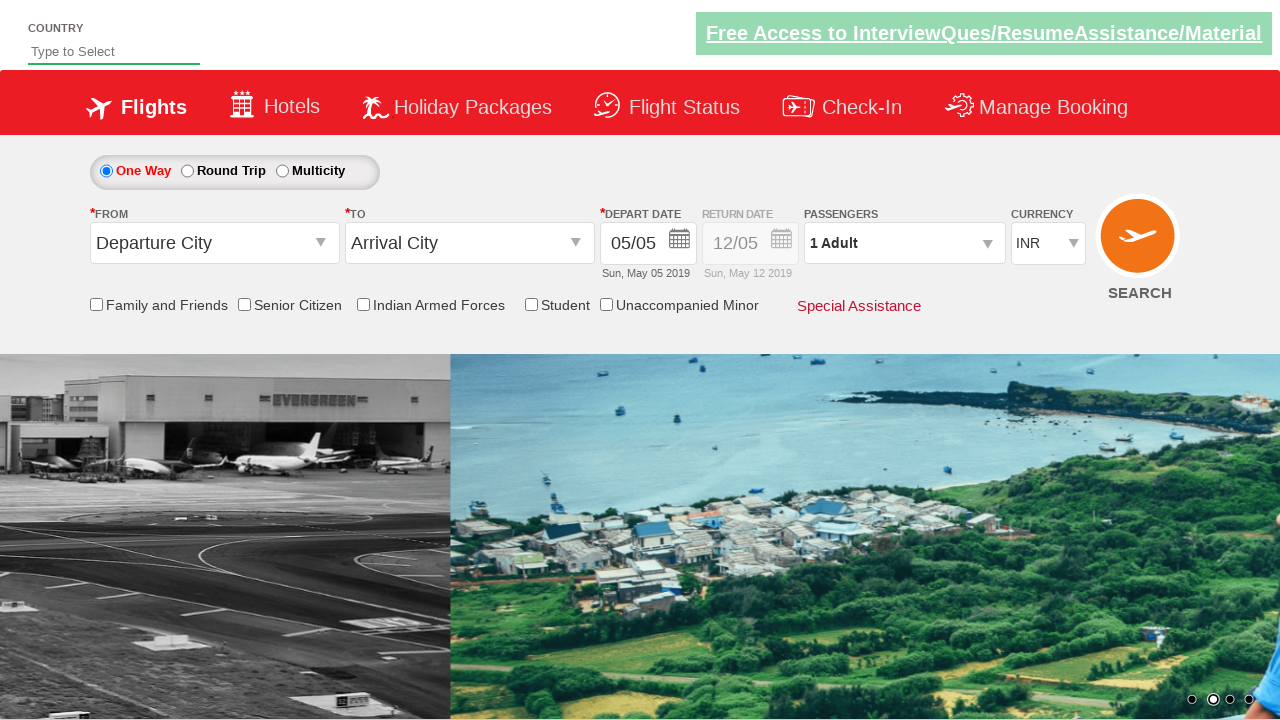

Waited for autosuggest input element to be present
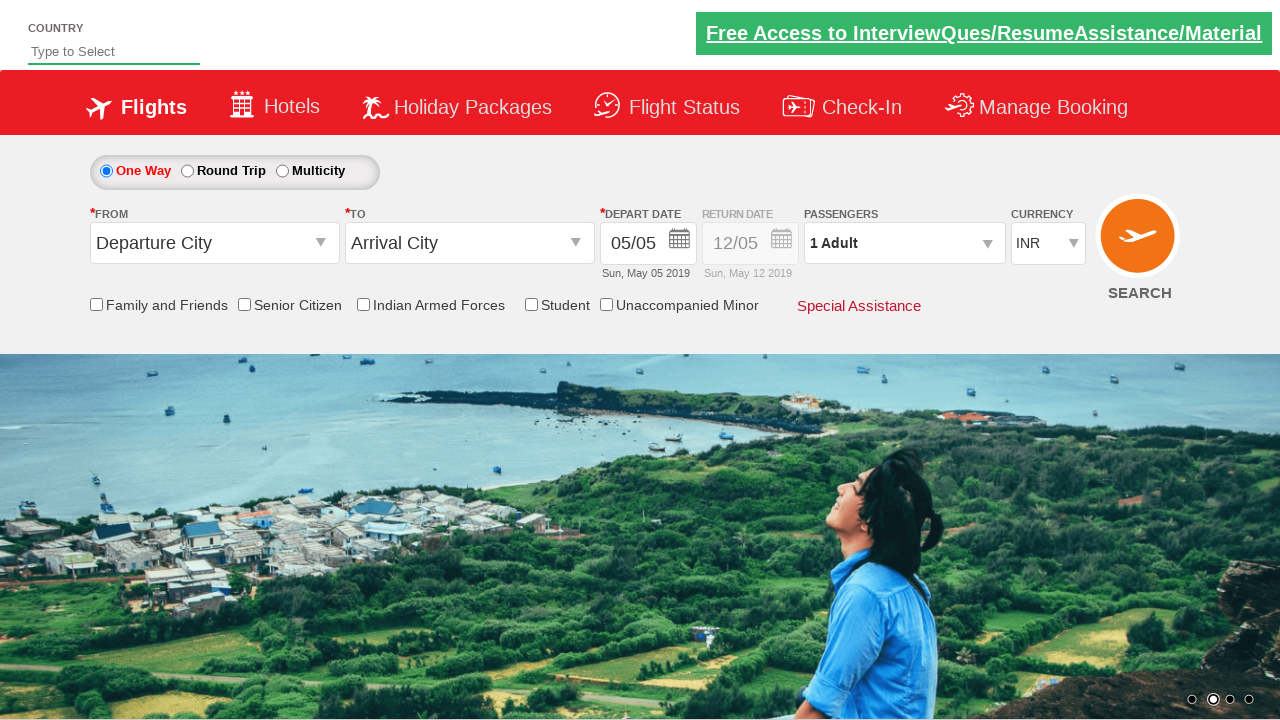

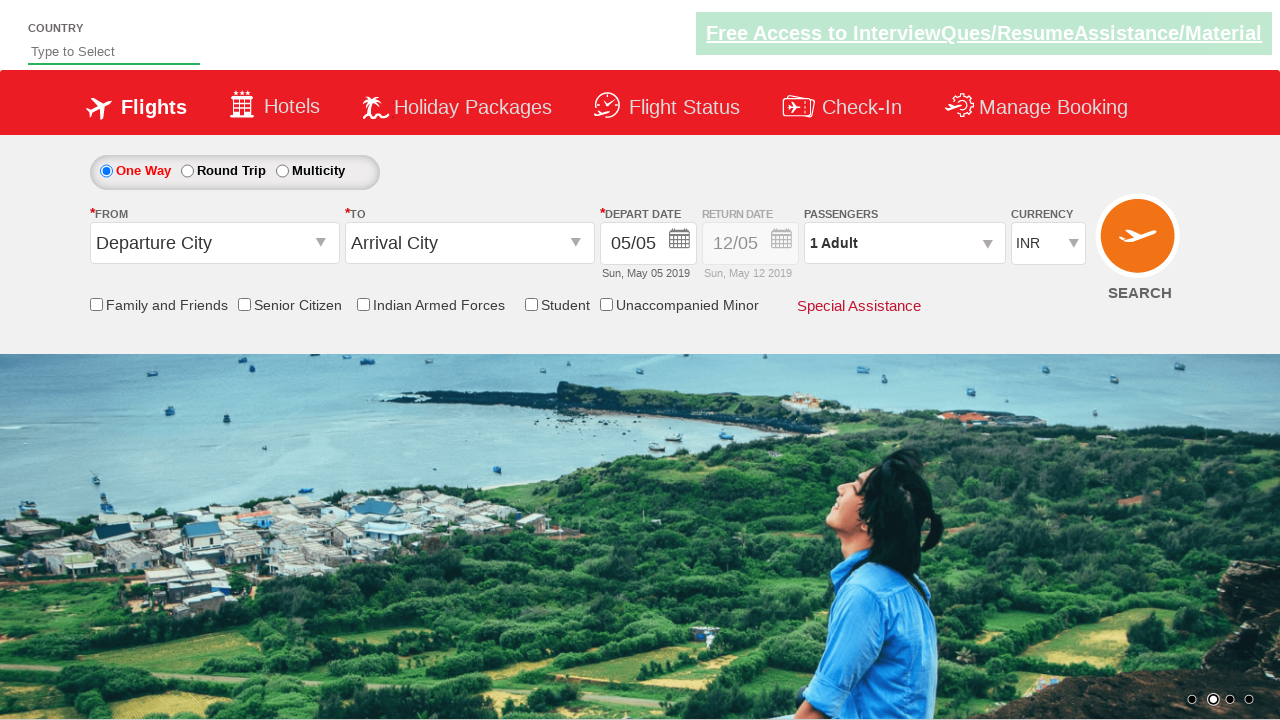